Tests confirmation alert by triggering it and dismissing to verify the result message

Starting URL: https://demoqa.com/alerts

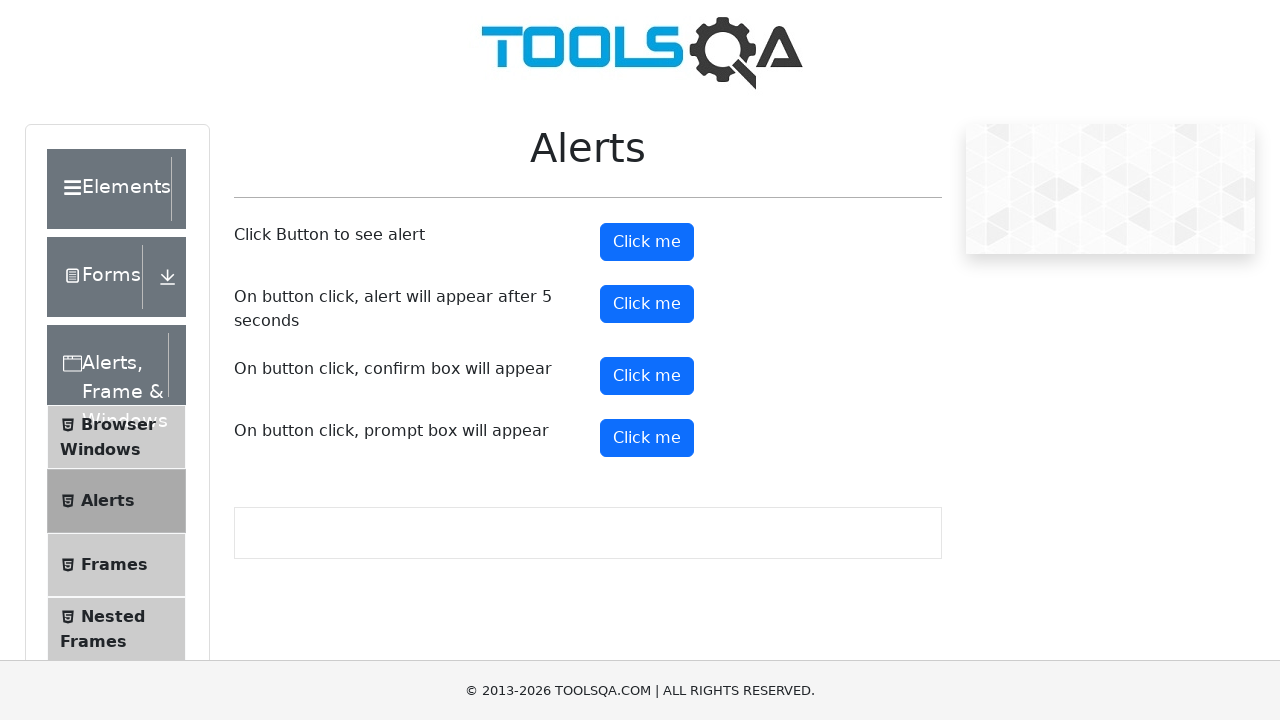

Set up dialog handler to dismiss confirmation alerts
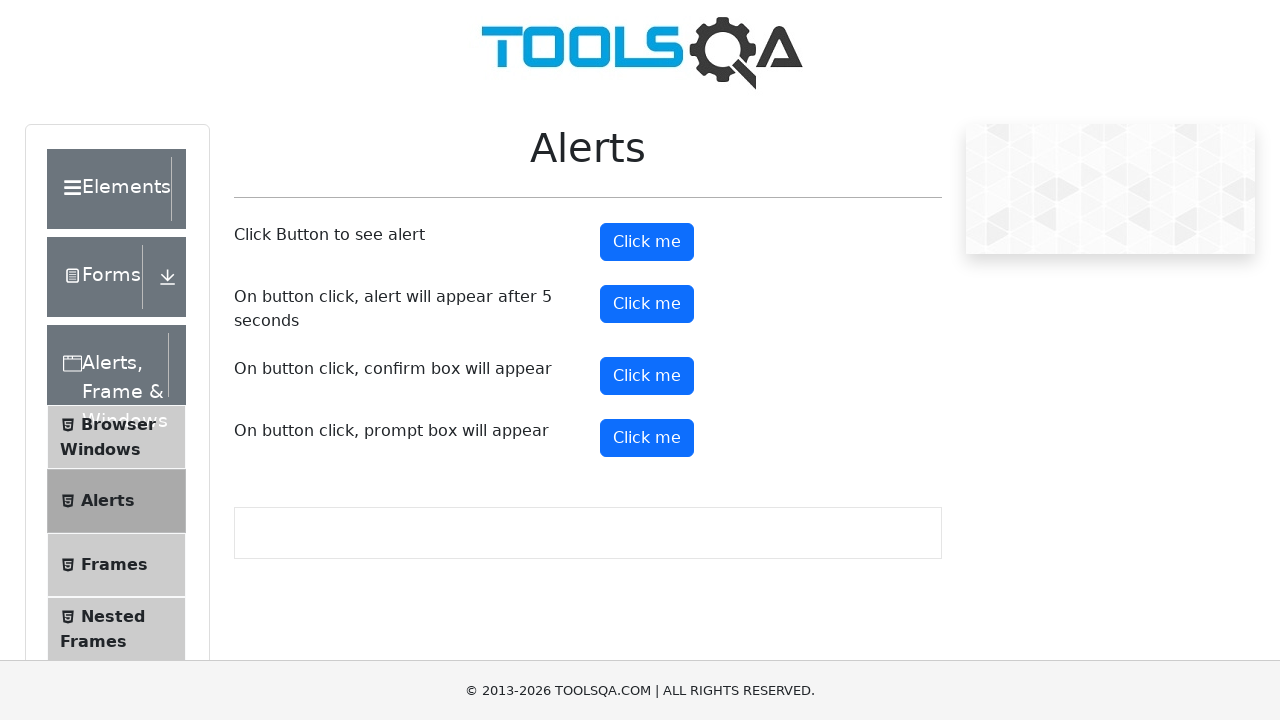

Clicked confirmation alert button at (647, 376) on #confirmButton
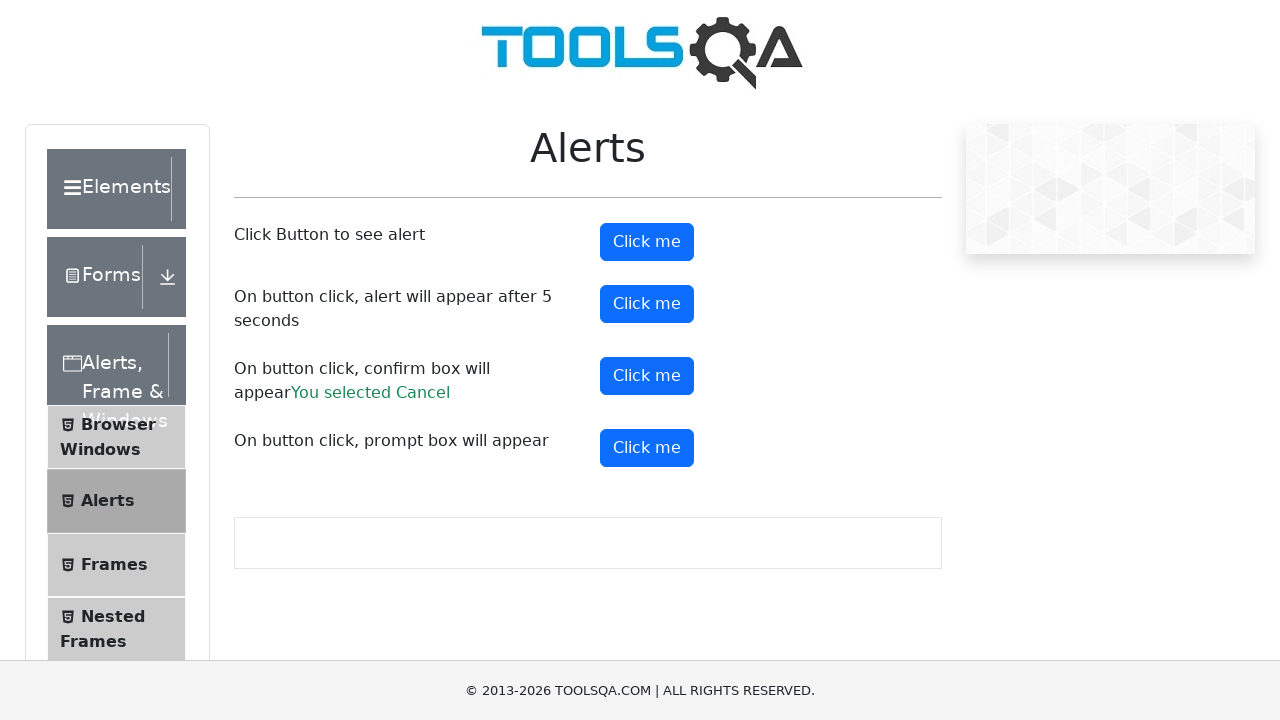

Confirmation result message appeared after dismissing alert
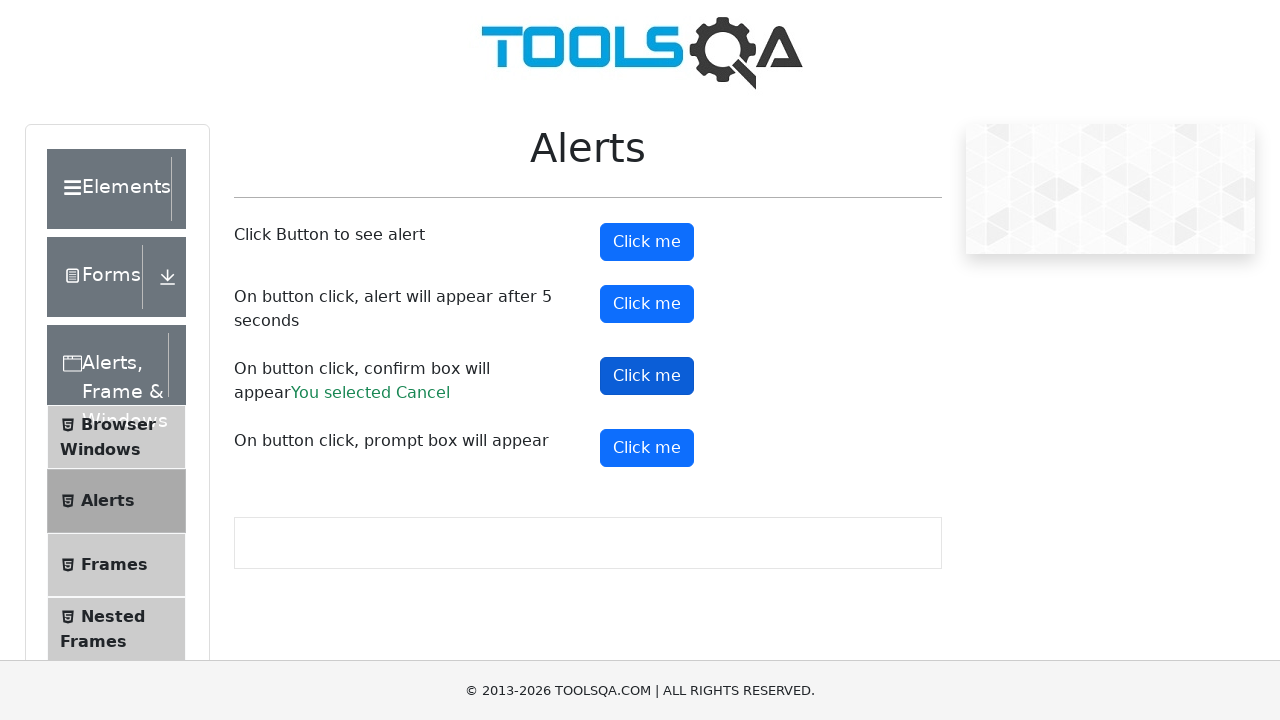

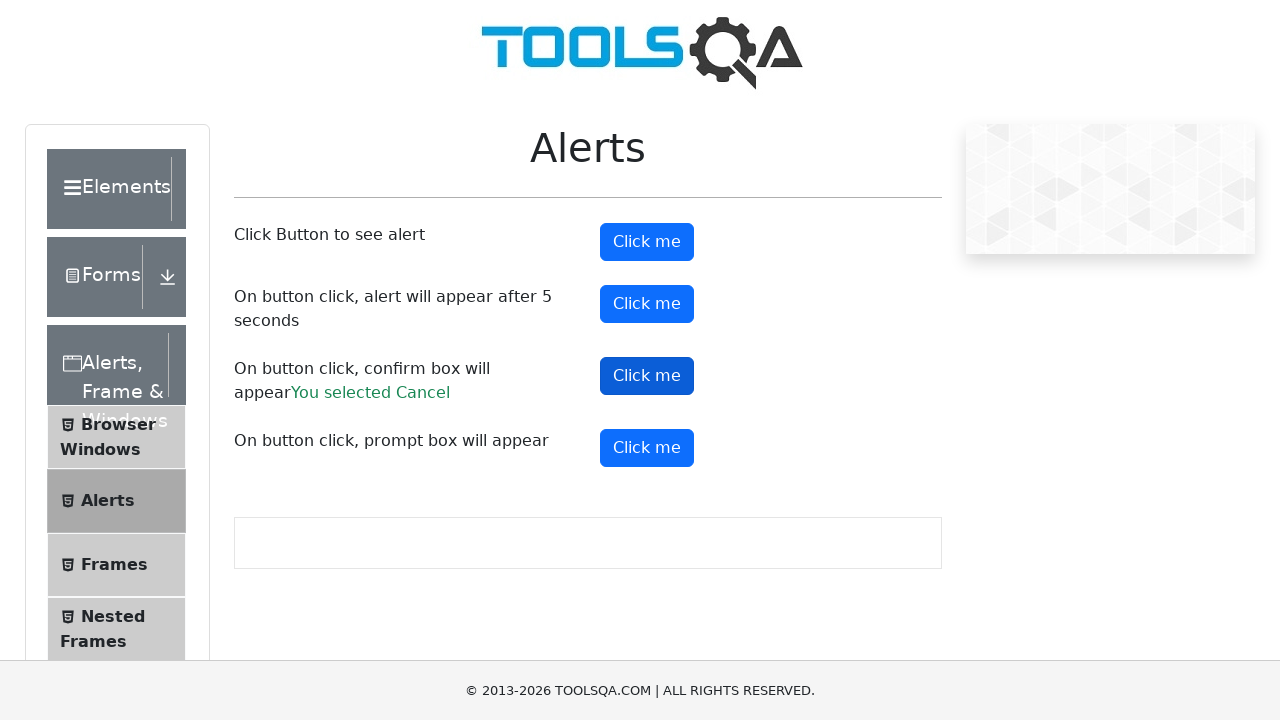